Tests the table search functionality by entering a search term and verifying that the filtered results are displayed correctly

Starting URL: https://www.lambdatest.com/selenium-playground/table-sort-search-demo

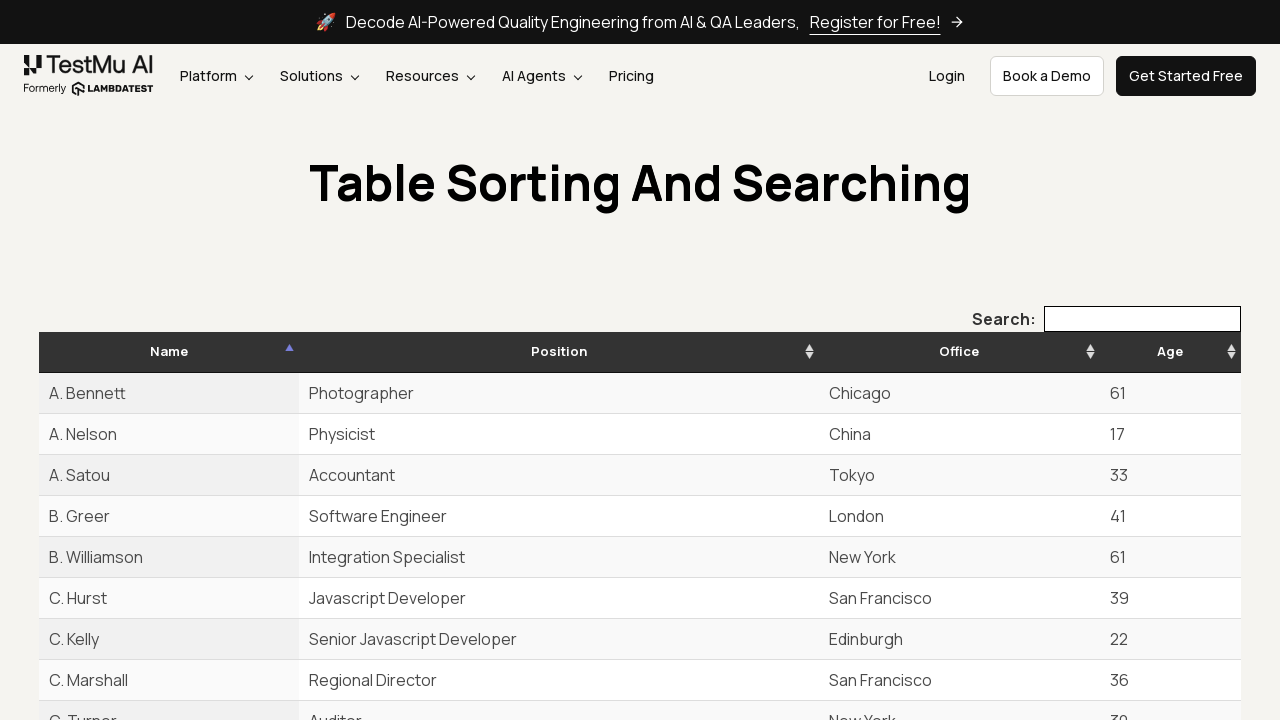

Located the search box element
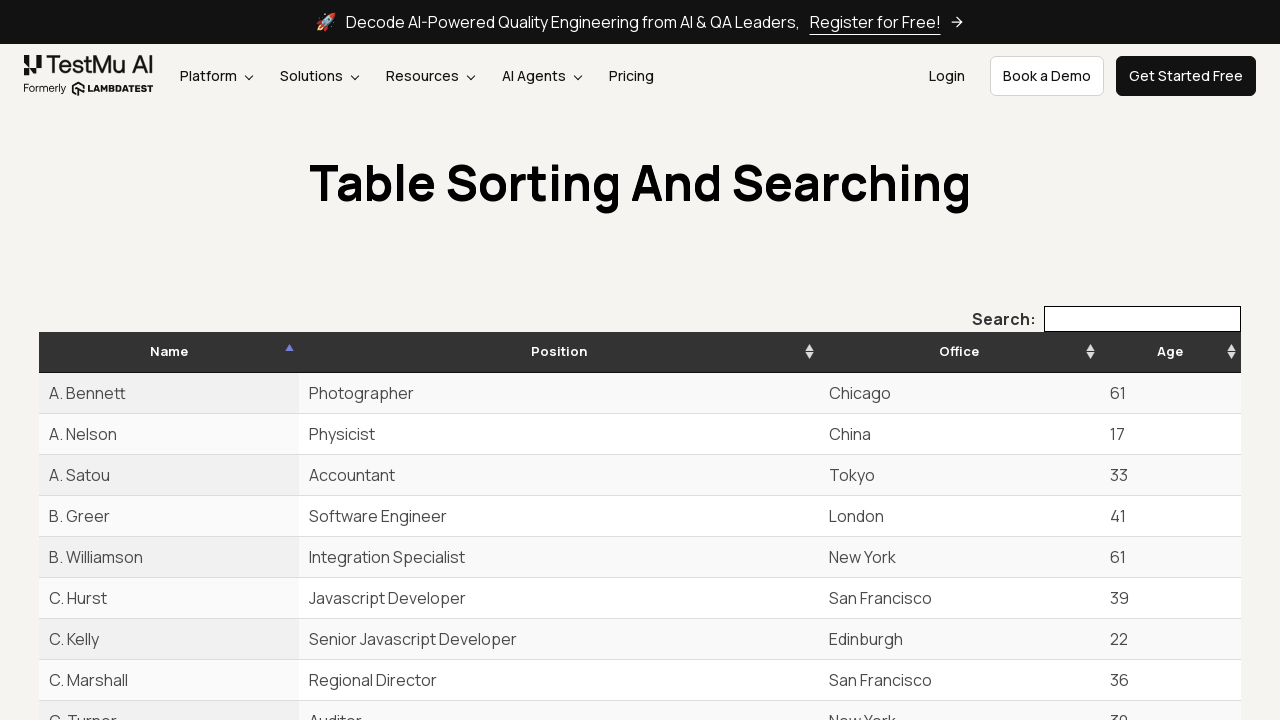

Cleared the search box on xpath=//input[@type='search']
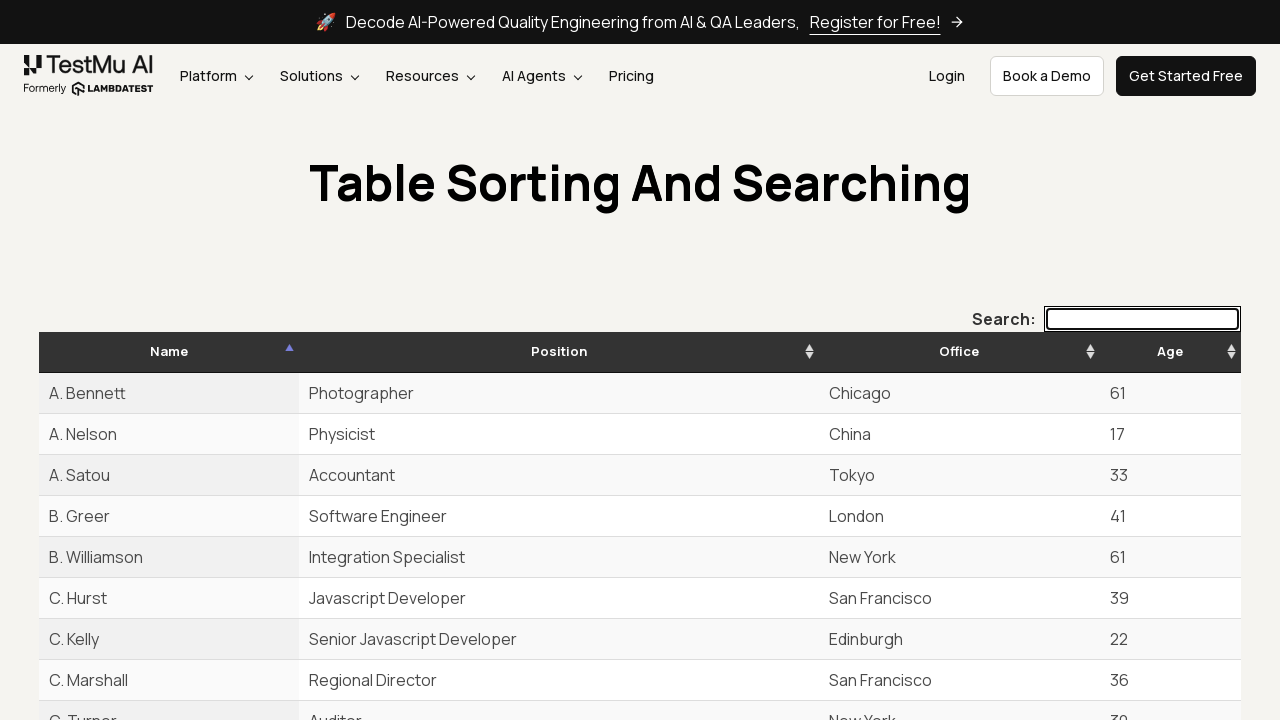

Filled search box with 'New York' on xpath=//input[@type='search']
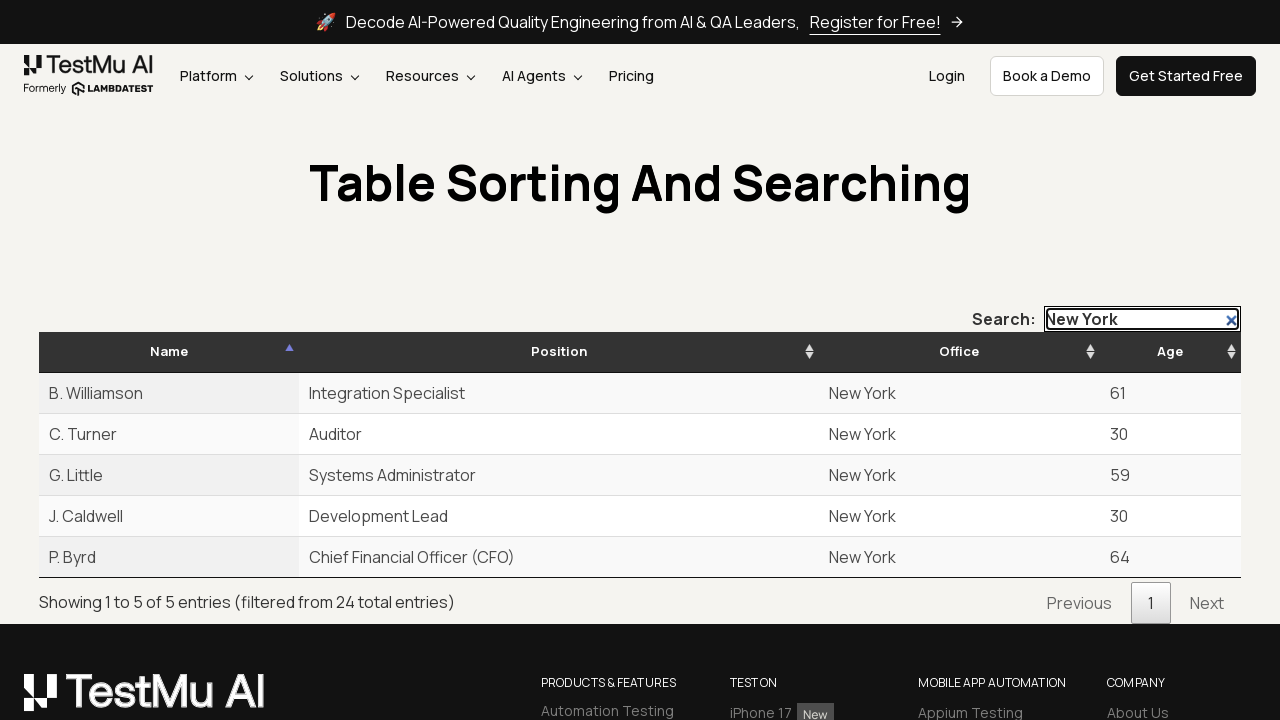

Waited 500ms for table to filter after search
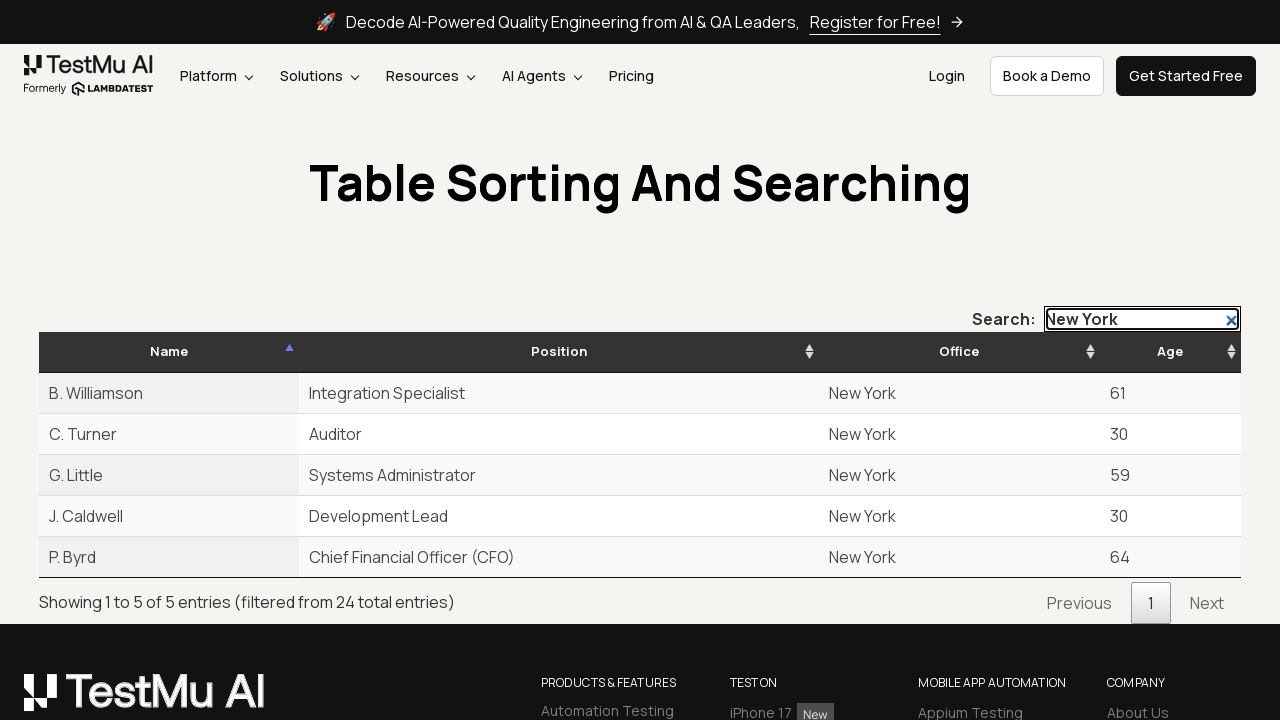

Located all table rows in the results
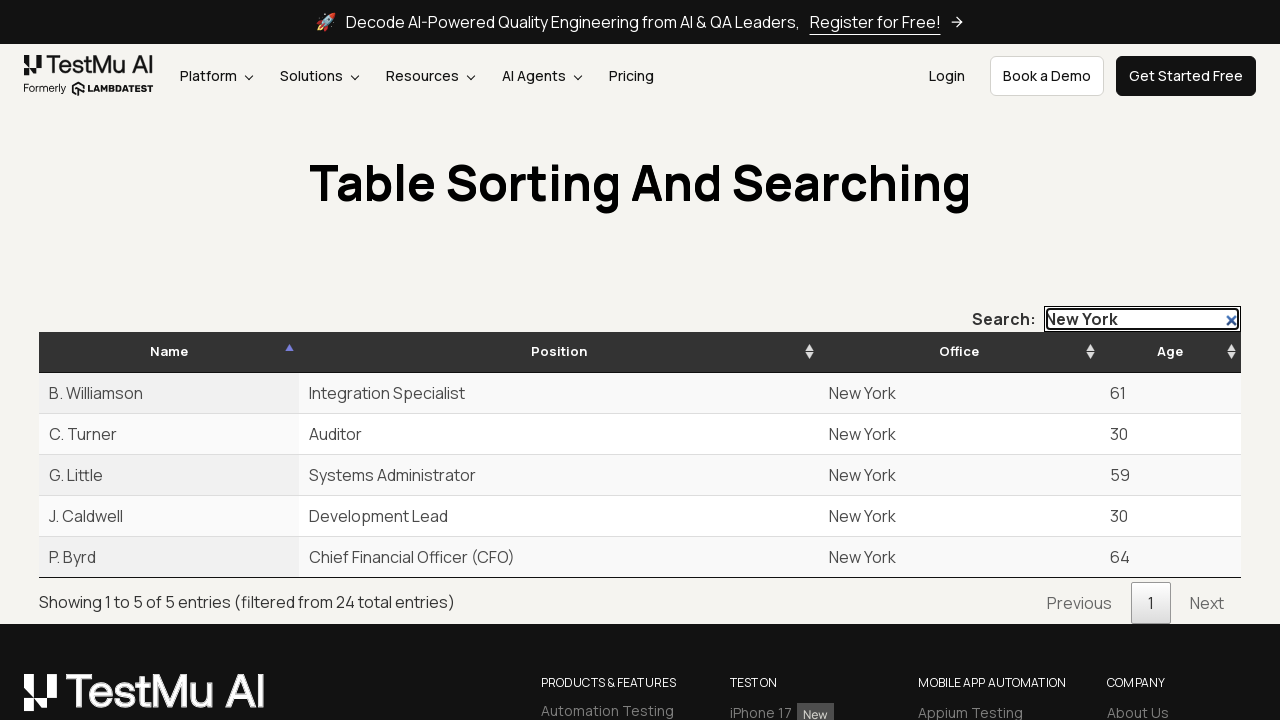

Filtered table rows to get only visible results
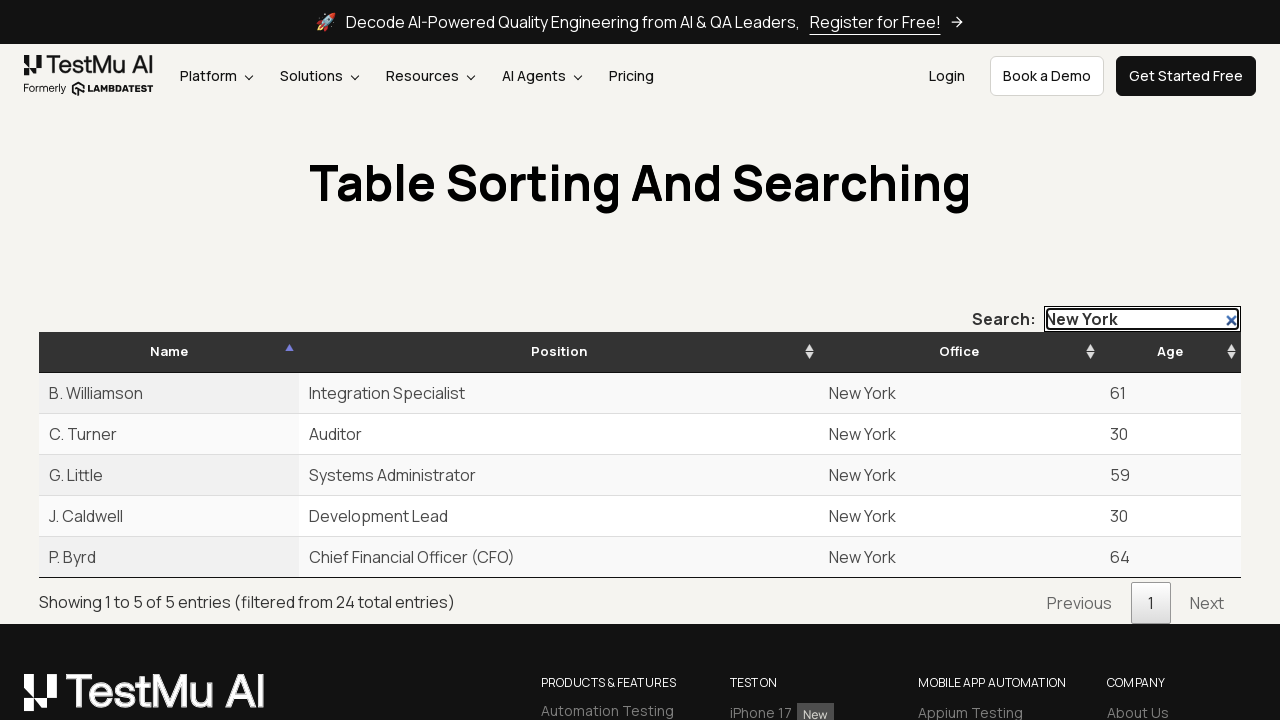

Verified that search returned exactly 5 filtered results for 'New York'
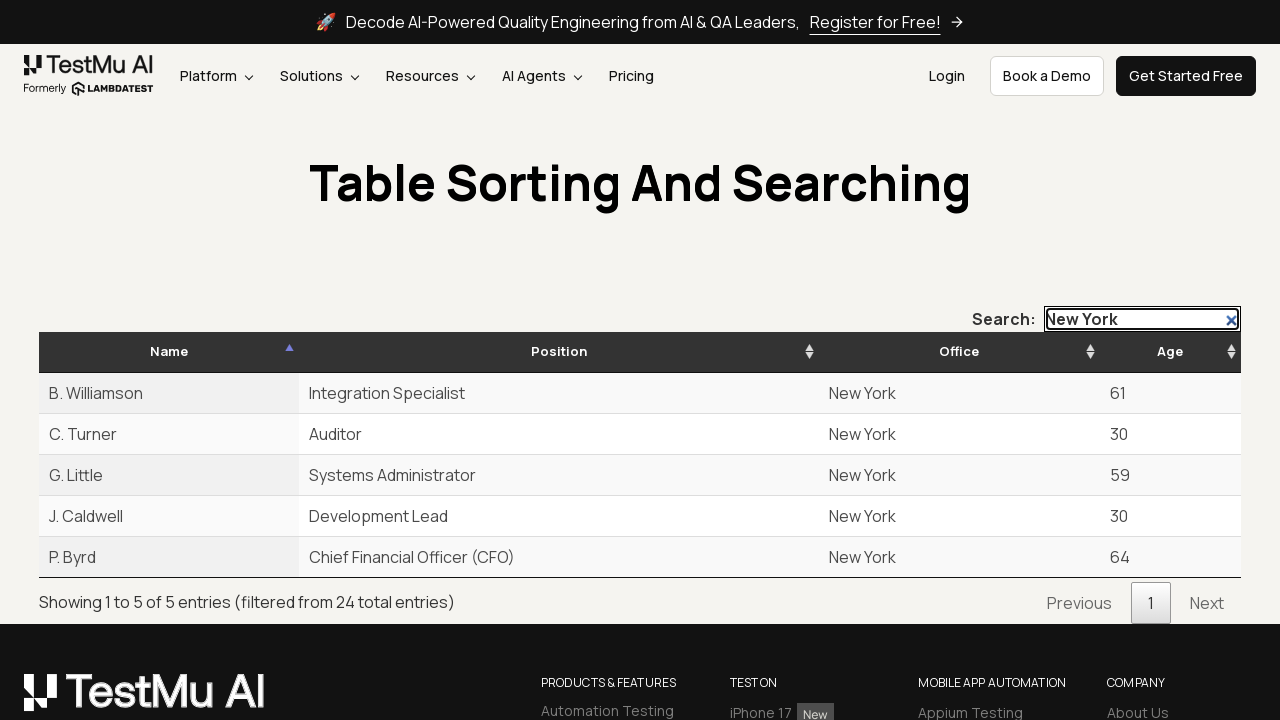

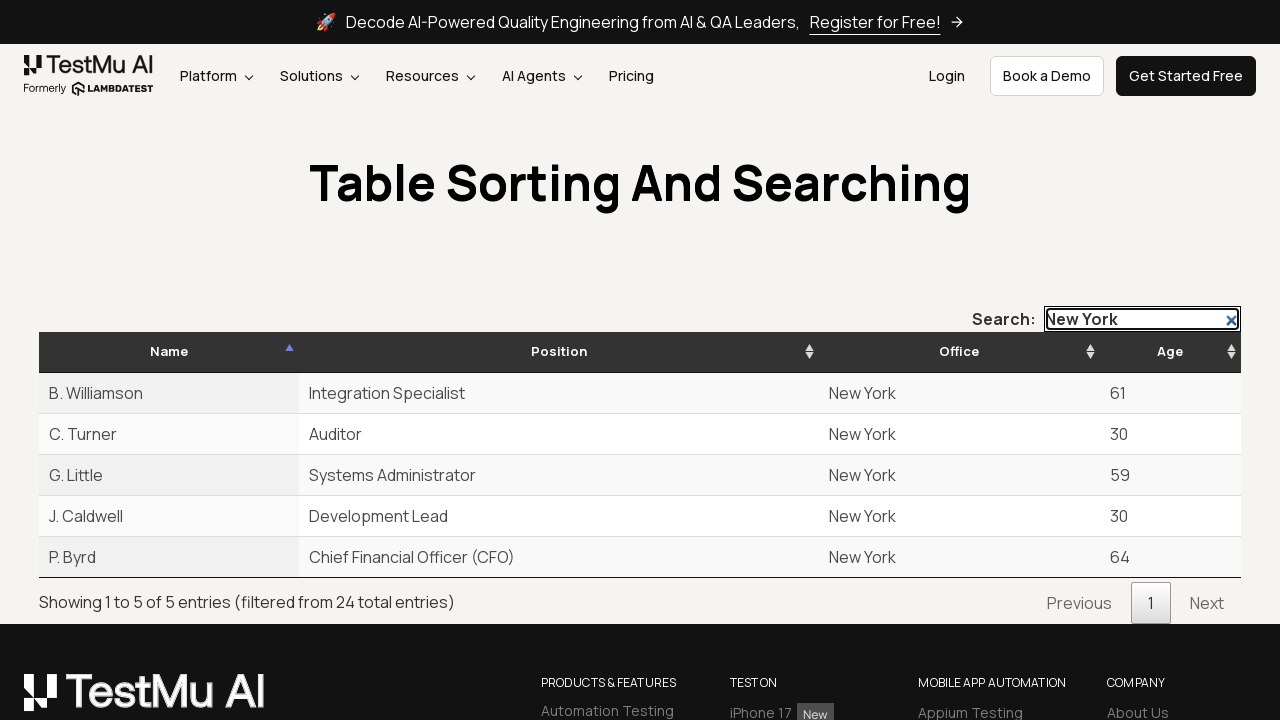